Tests adding products to cart by searching for 'ca', adding Capsicum and Cashews to the cart using iteration

Starting URL: https://rahulshettyacademy.com/seleniumPractise/#/

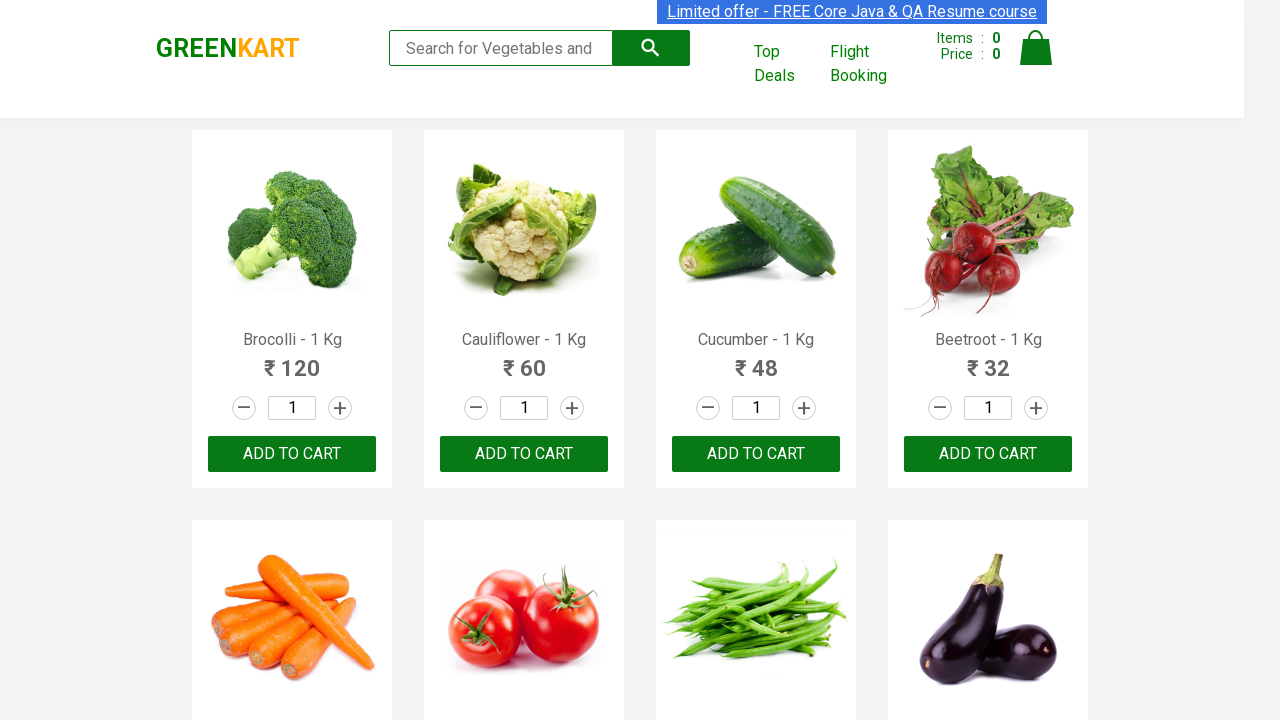

Typed 'ca' in the search box on .search-keyword
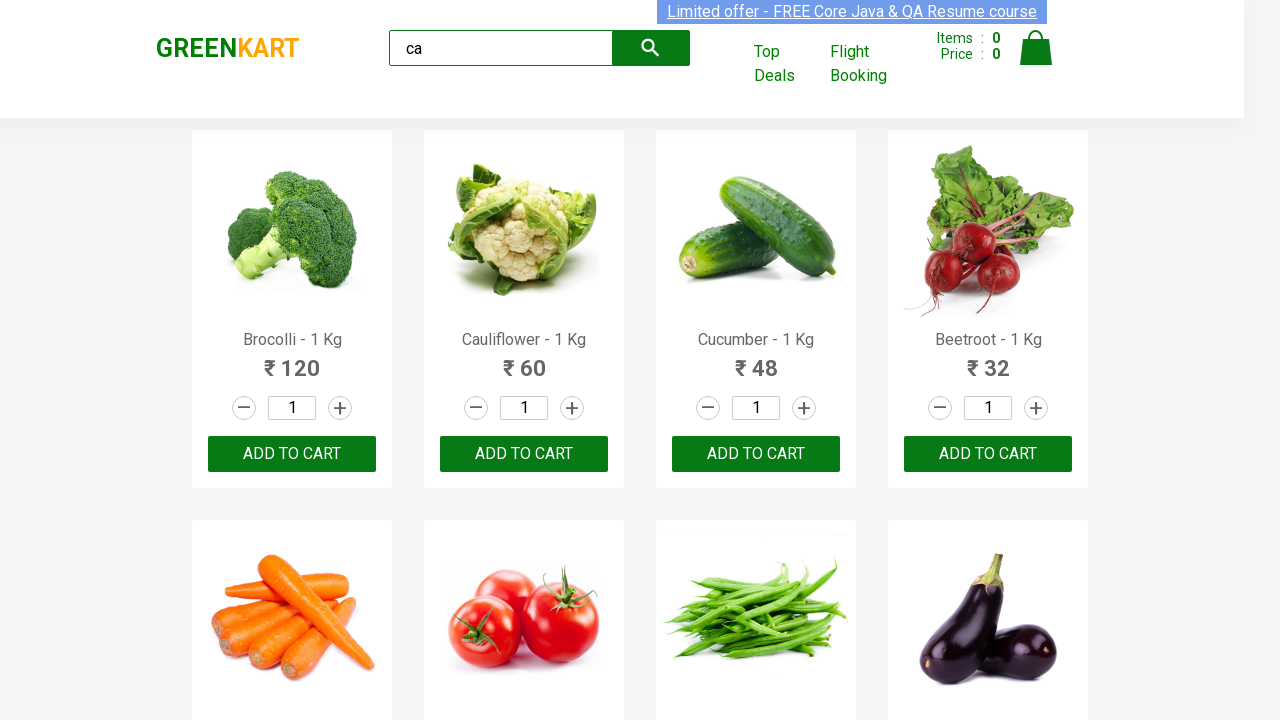

Waited 2 seconds for products to load
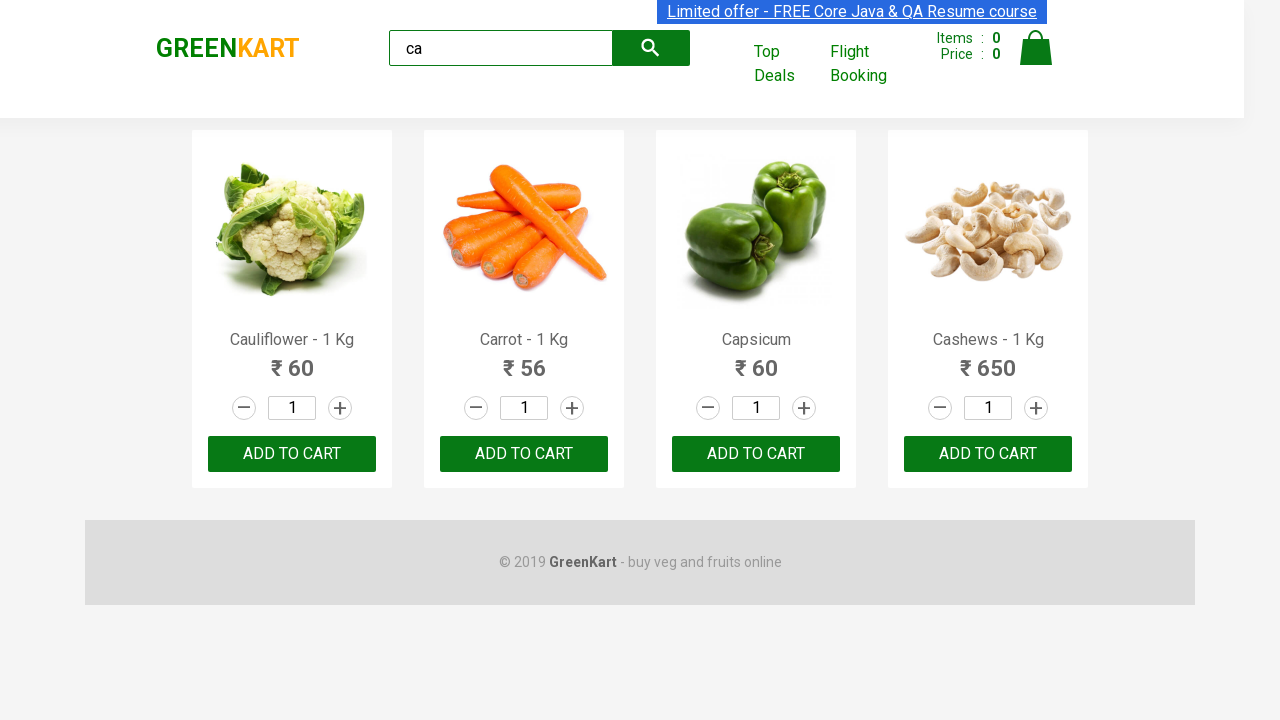

Verified that visible products are present
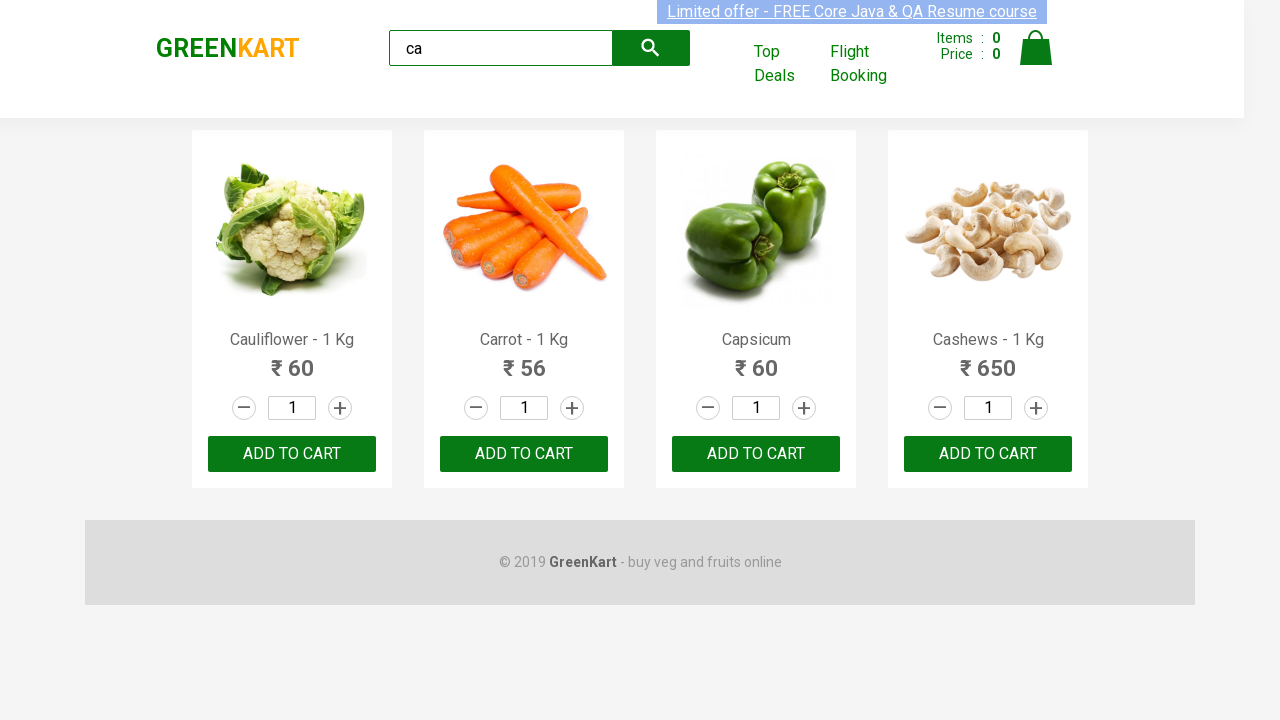

Asserted that exactly 4 products are displayed
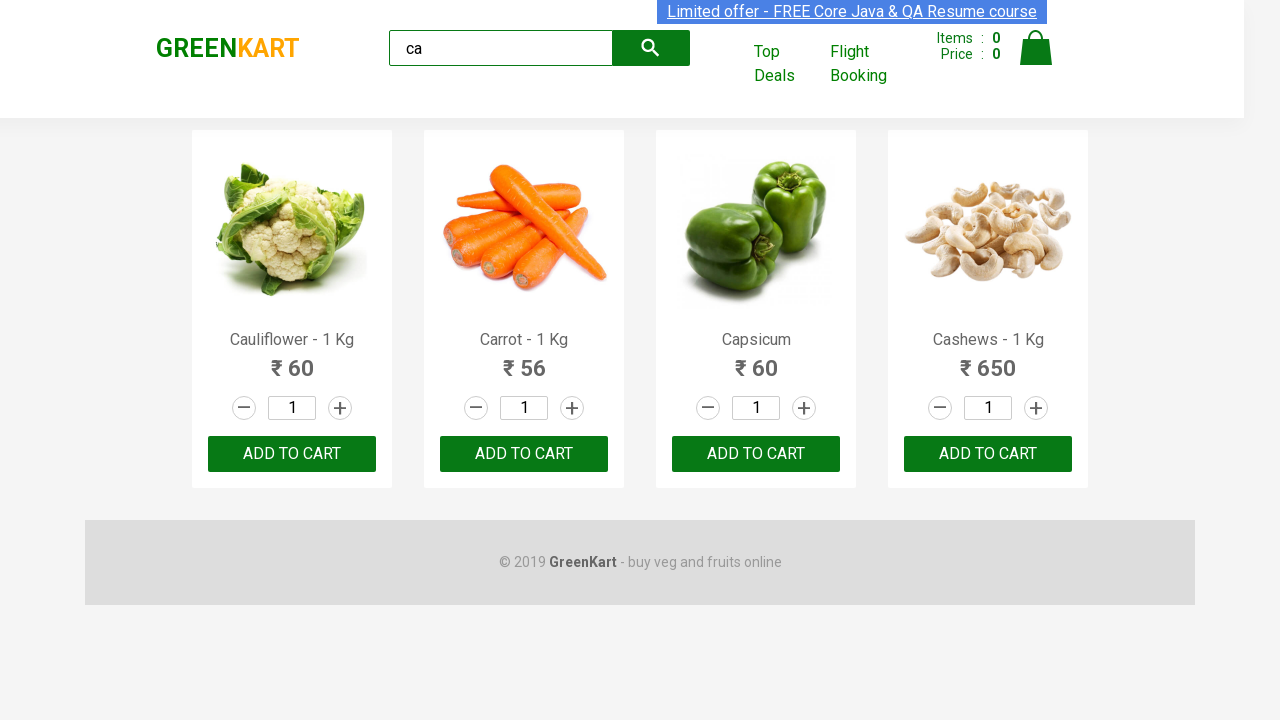

Clicked 'ADD TO CART' button for Capsicum (3rd product) at (756, 454) on .products .product >> nth=2 >> text=ADD TO CART
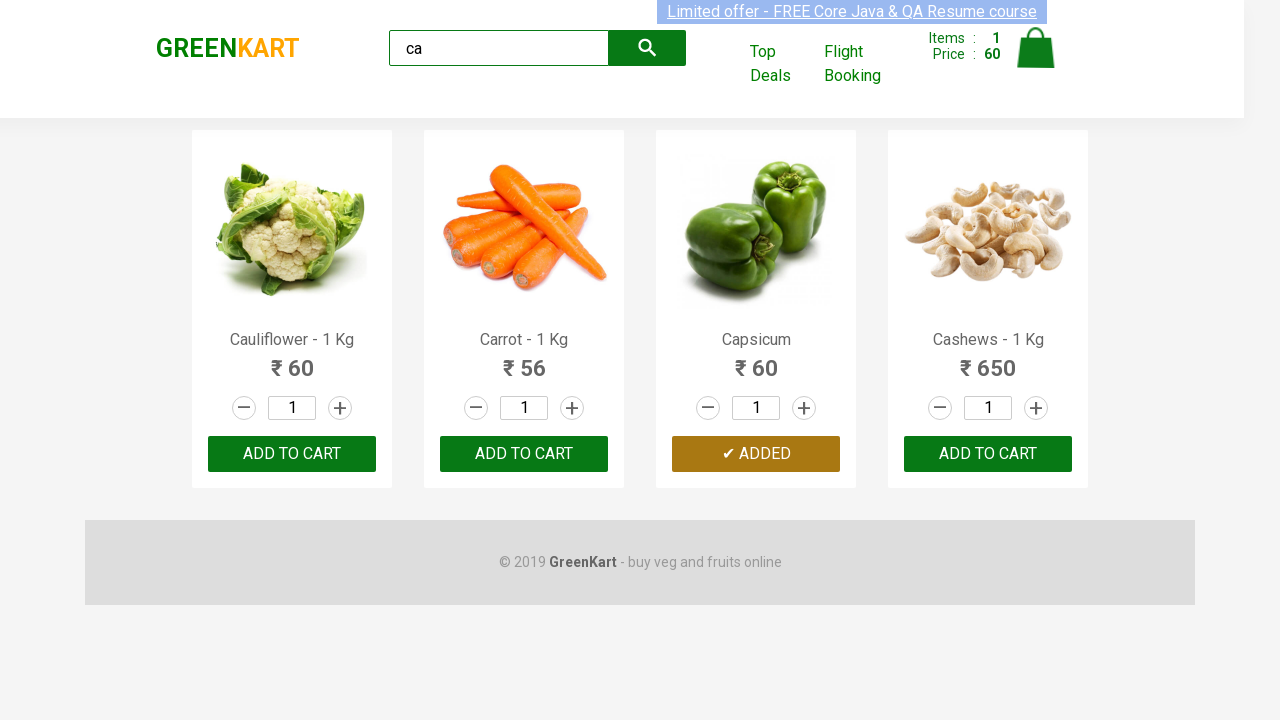

Retrieved product name for iteration 1
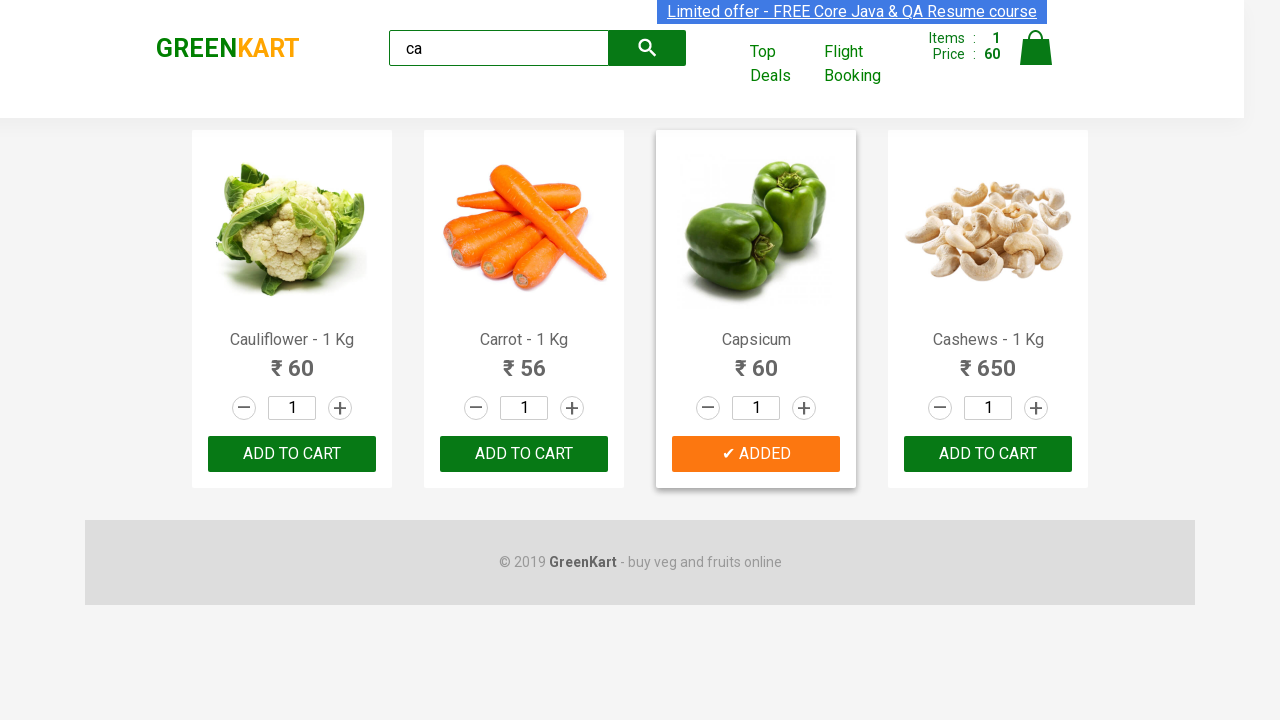

Retrieved product name for iteration 2
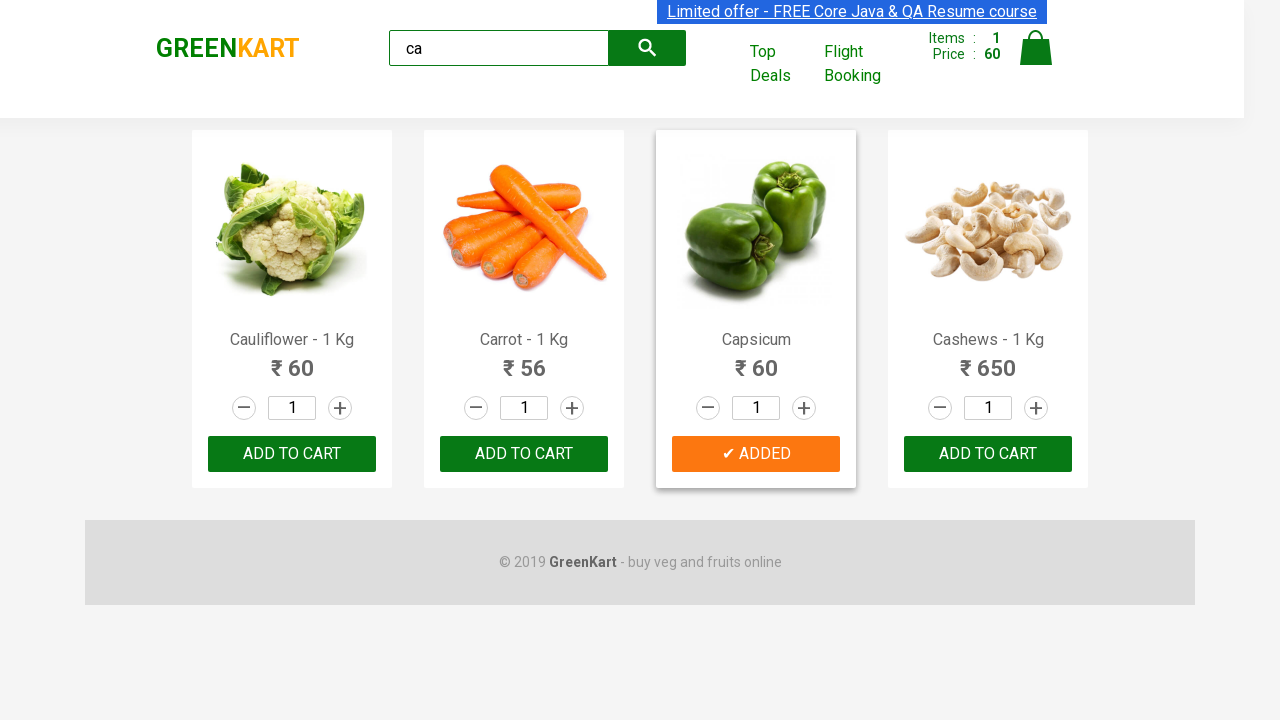

Retrieved product name for iteration 3
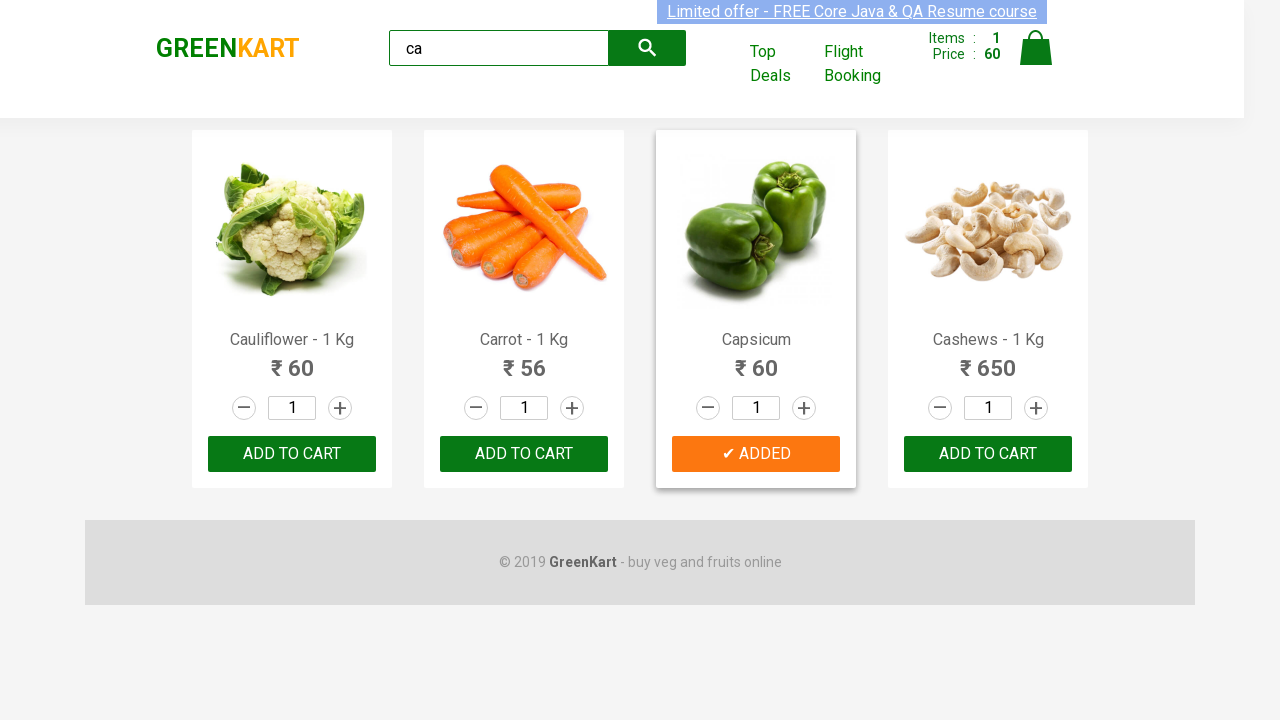

Retrieved product name for iteration 4
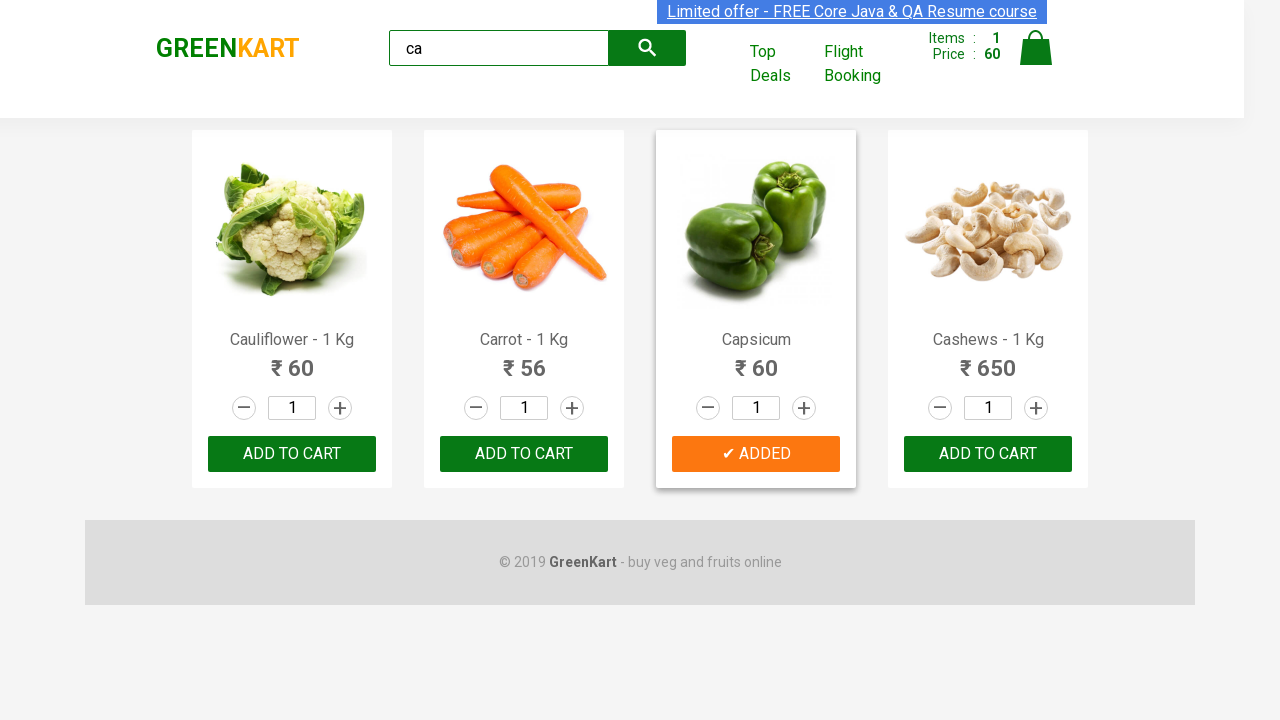

Clicked 'ADD TO CART' button for Cashews at (988, 454) on .products .product >> nth=3 >> text=ADD TO CART
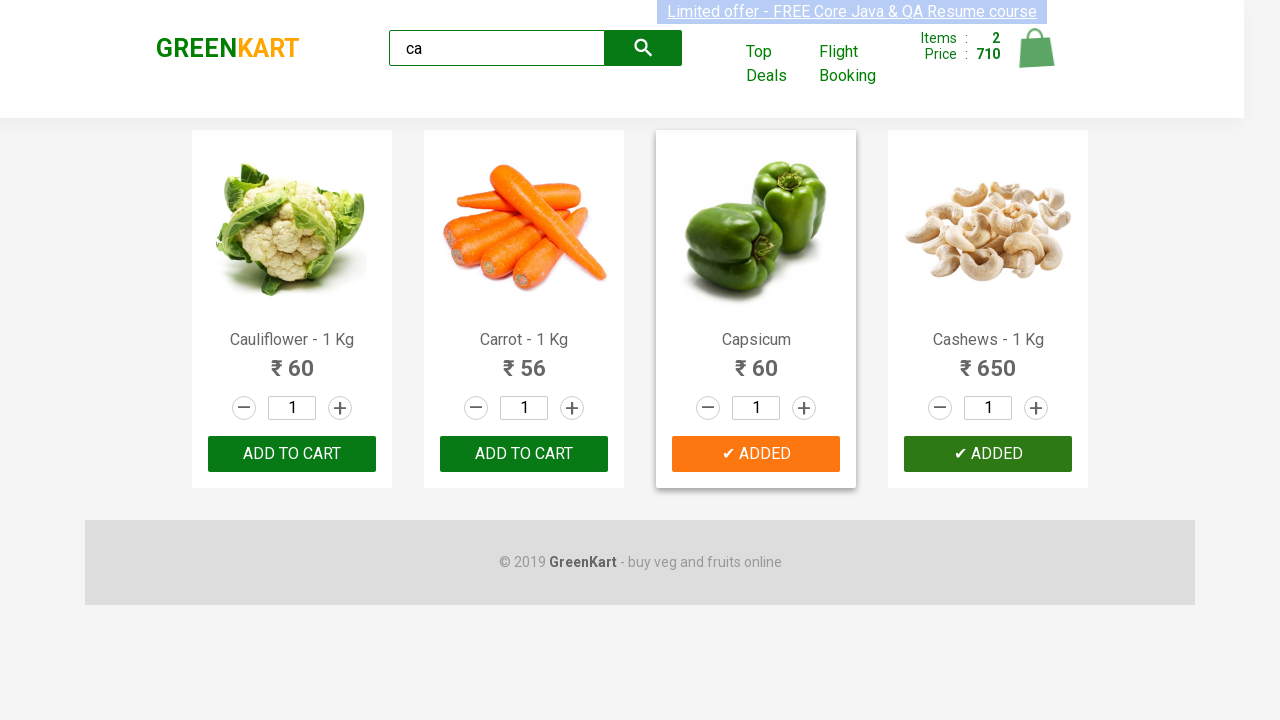

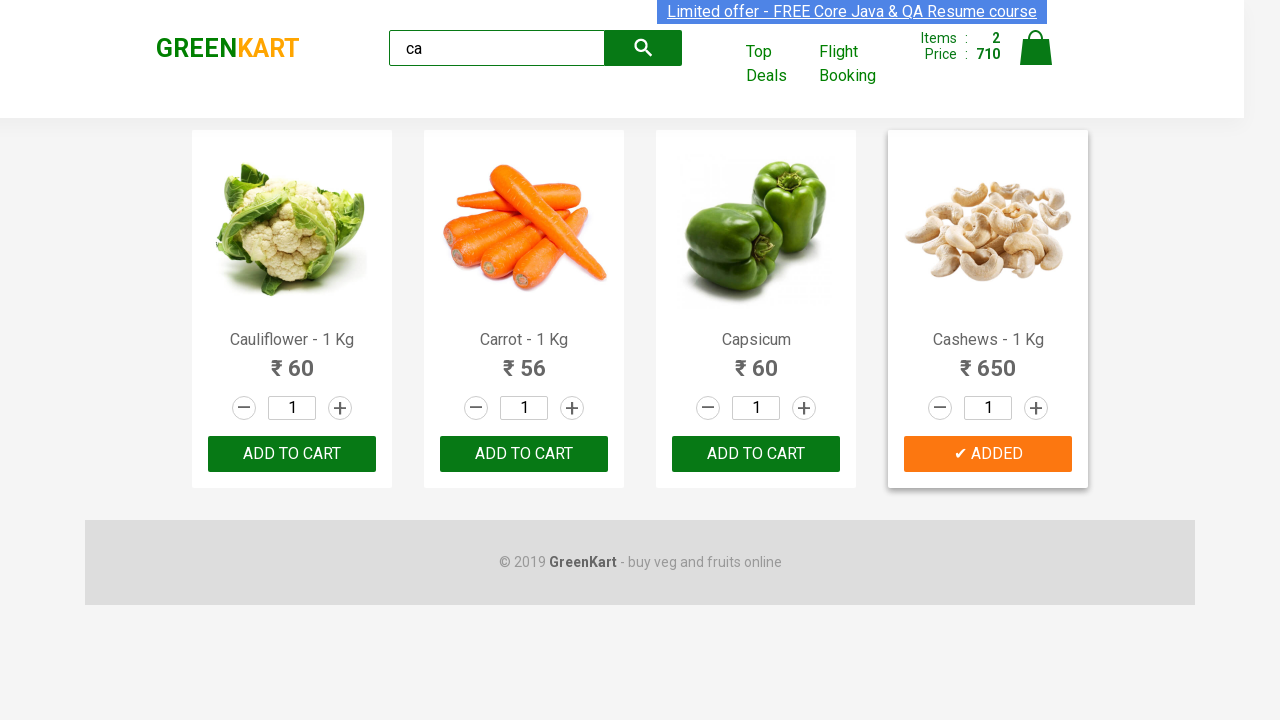